Tests clicking a confirmation popup button, accepting it, and verifying the resulting text

Starting URL: https://kristinek.github.io/site/examples/alerts_popups

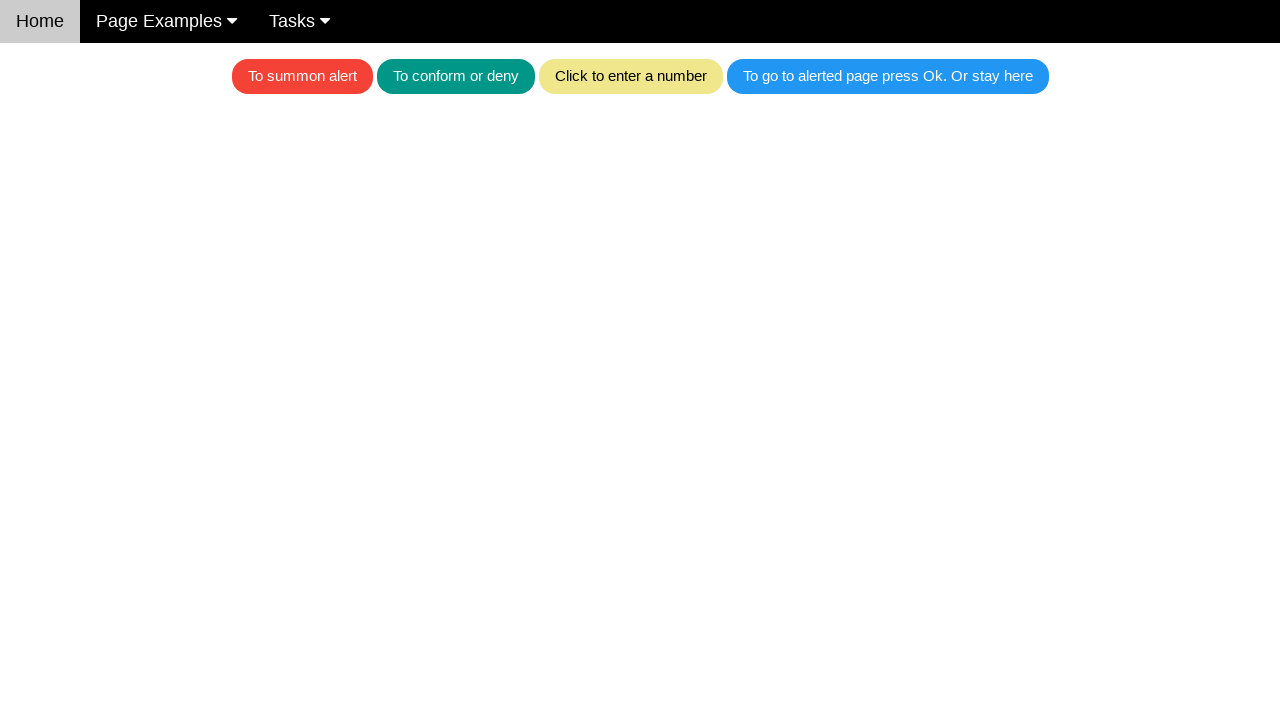

Set up dialog handler to accept confirmation popup
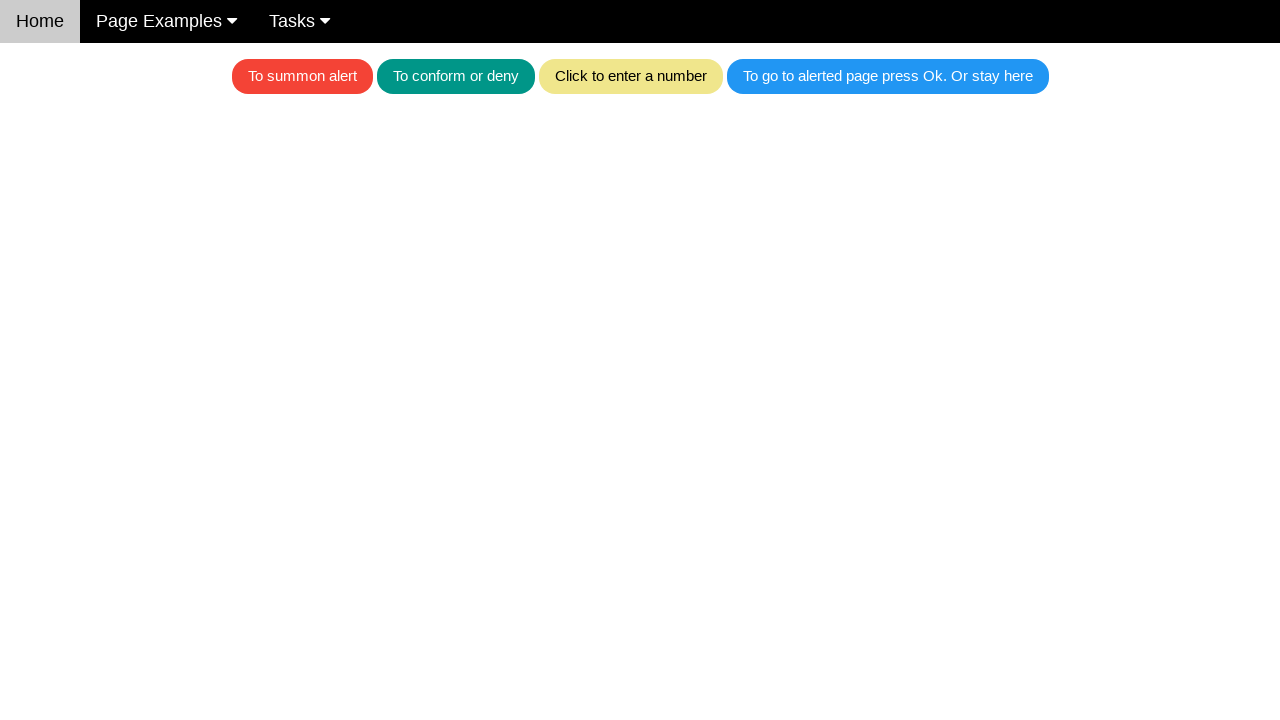

Clicked teal button to trigger confirmation popup at (456, 76) on .w3-teal
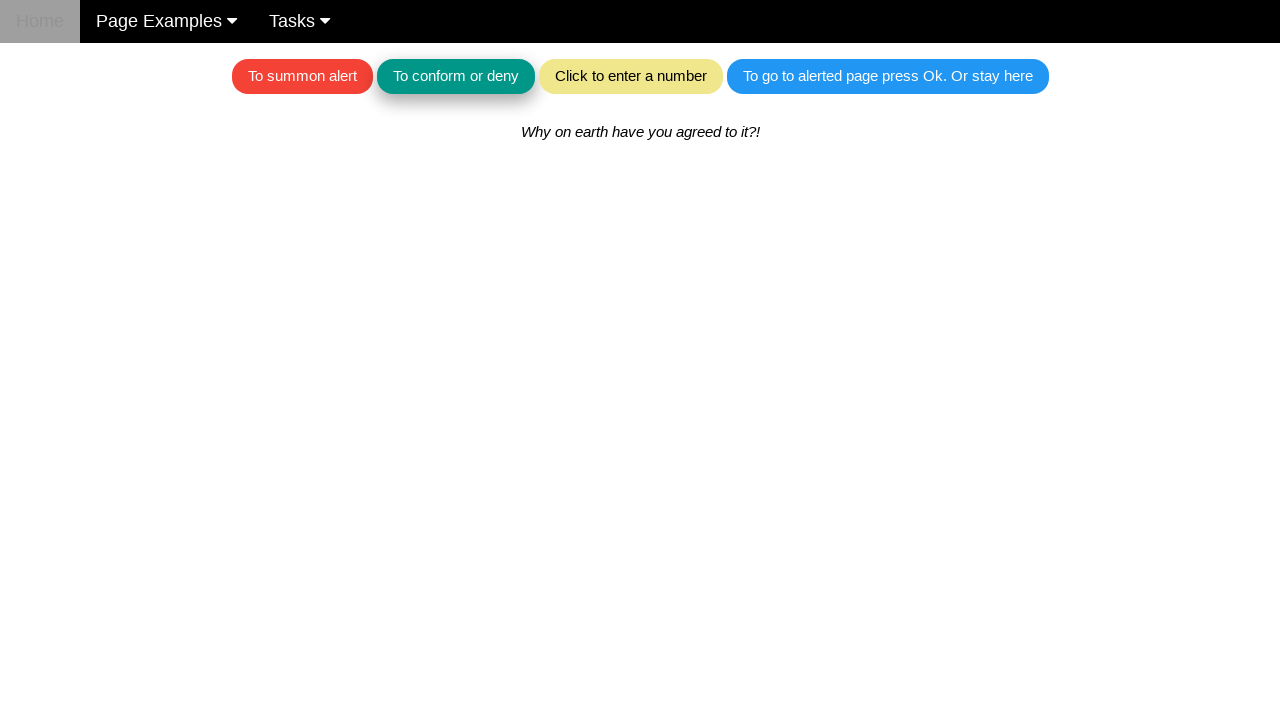

Waited for text element to appear after accepting confirmation
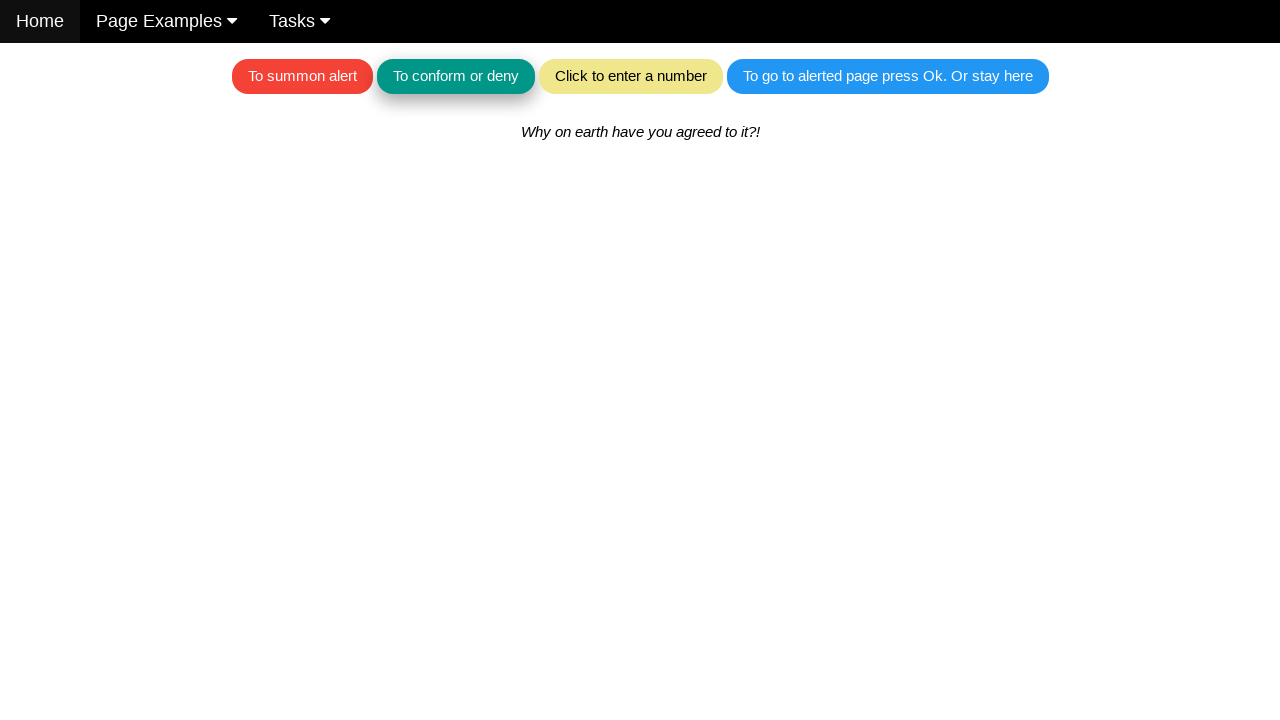

Located the text element for verification
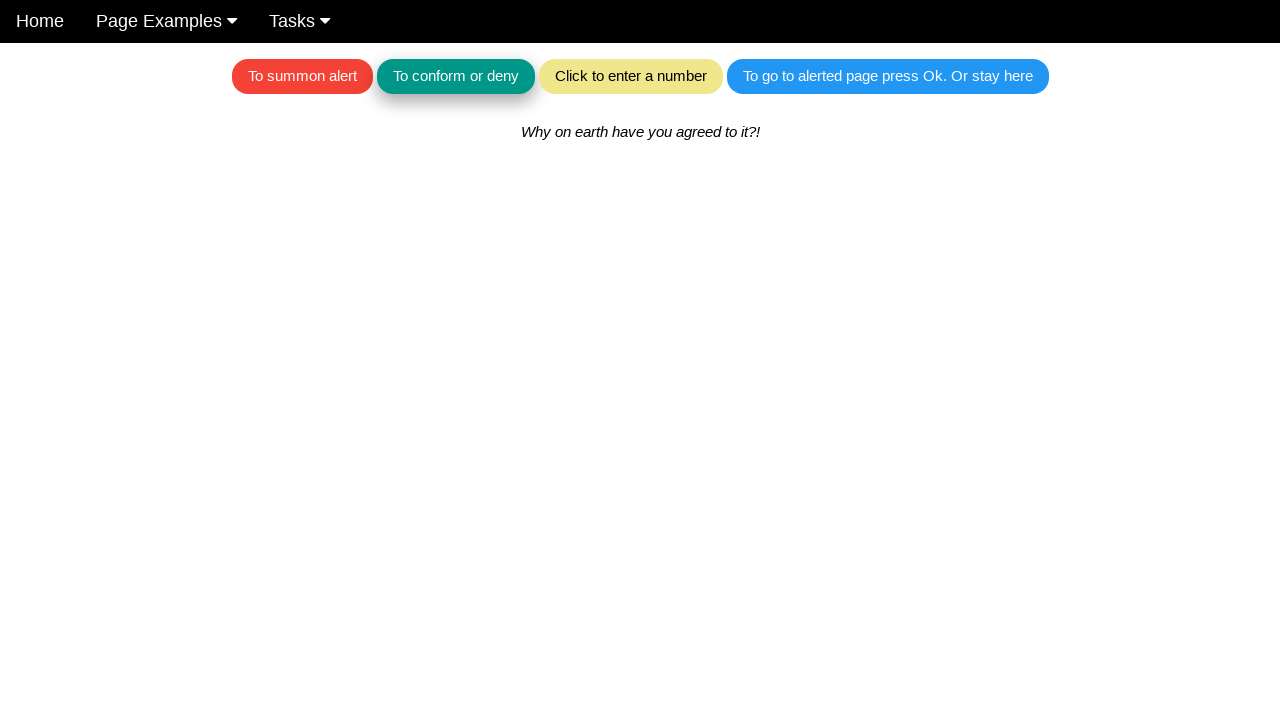

Verified that text changed to 'Why on earth have you agreed to it?!' after accepting confirmation
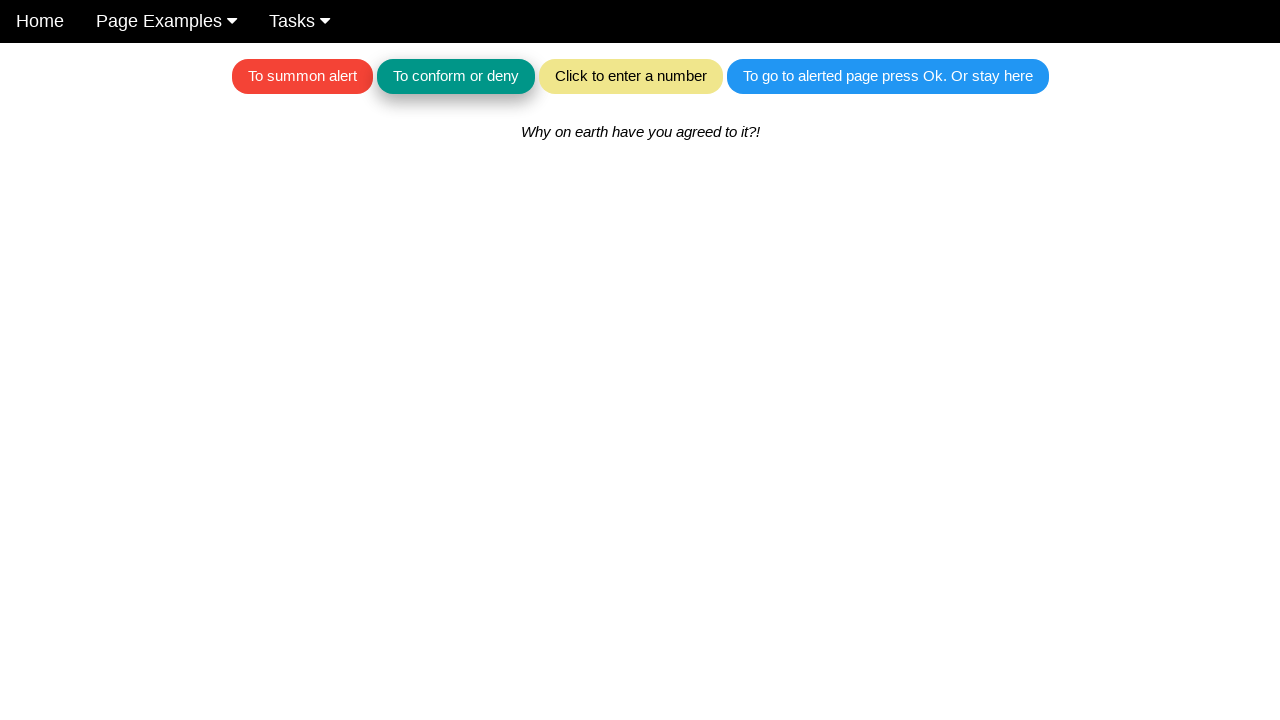

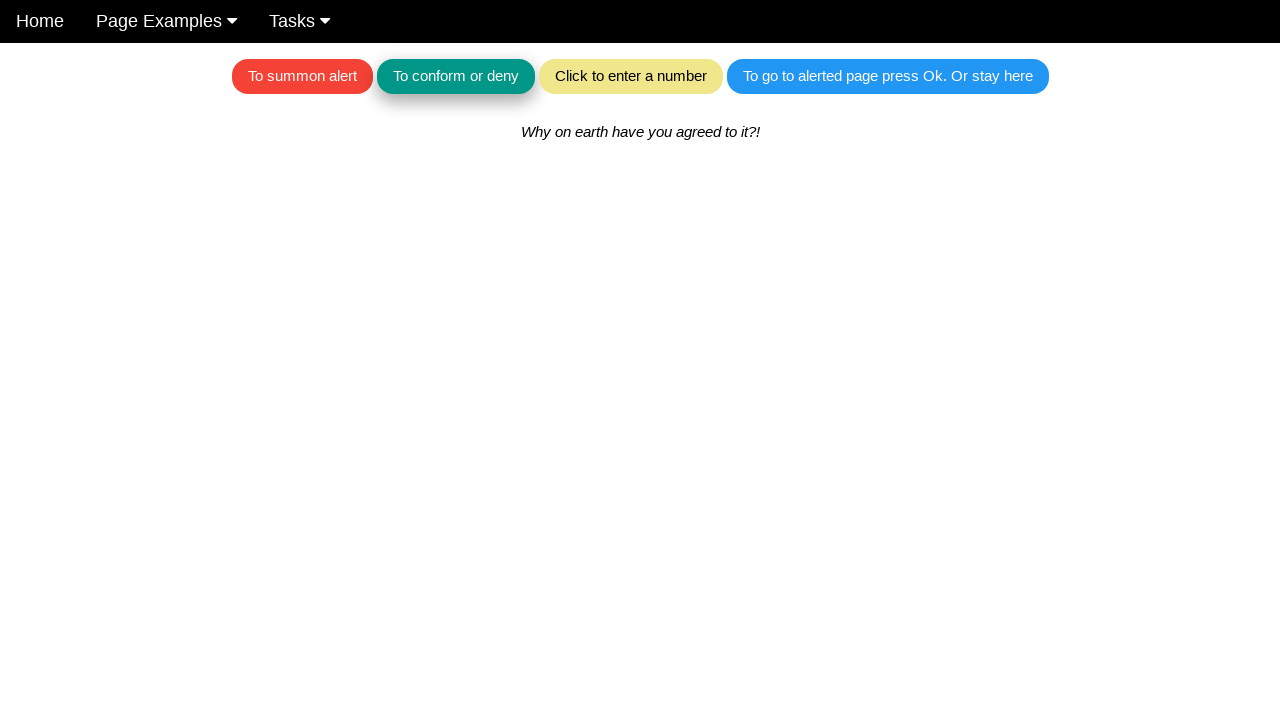